Tests that the todo counter displays the correct number of items as todos are added

Starting URL: https://demo.playwright.dev/todomvc

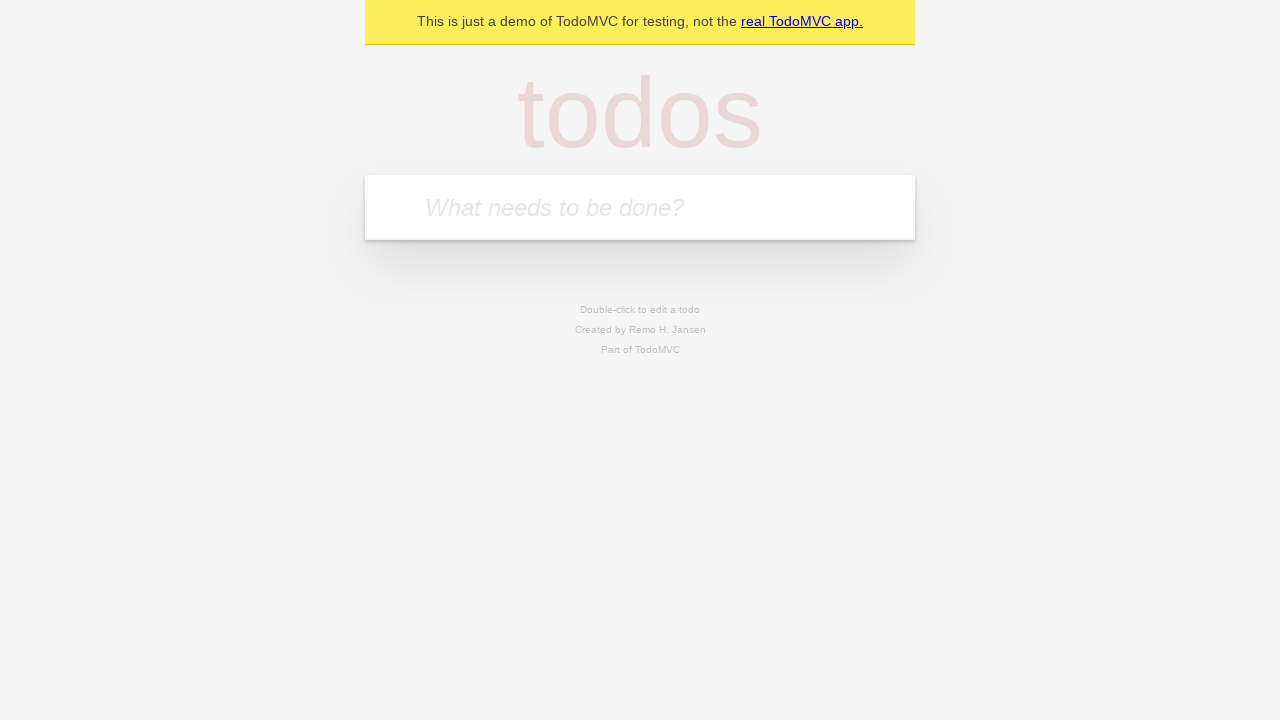

Filled todo input with 'buy some cheese' on internal:attr=[placeholder="What needs to be done?"i]
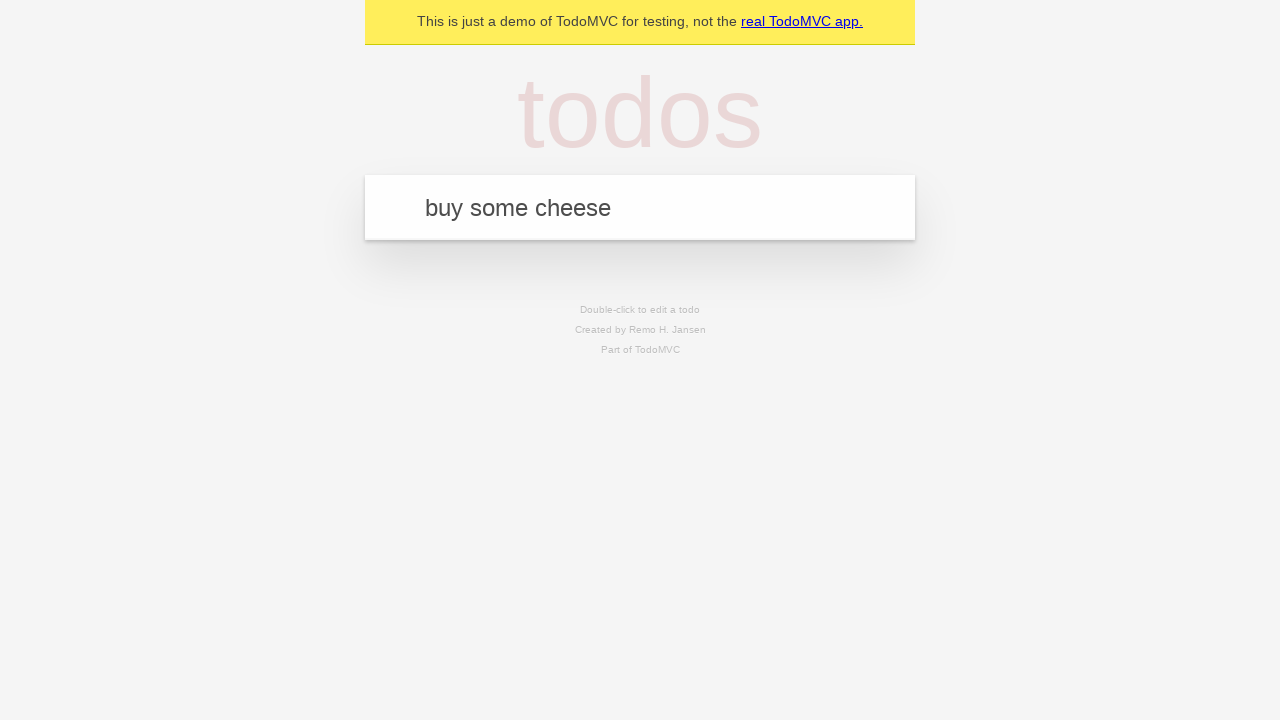

Pressed Enter to add first todo item on internal:attr=[placeholder="What needs to be done?"i]
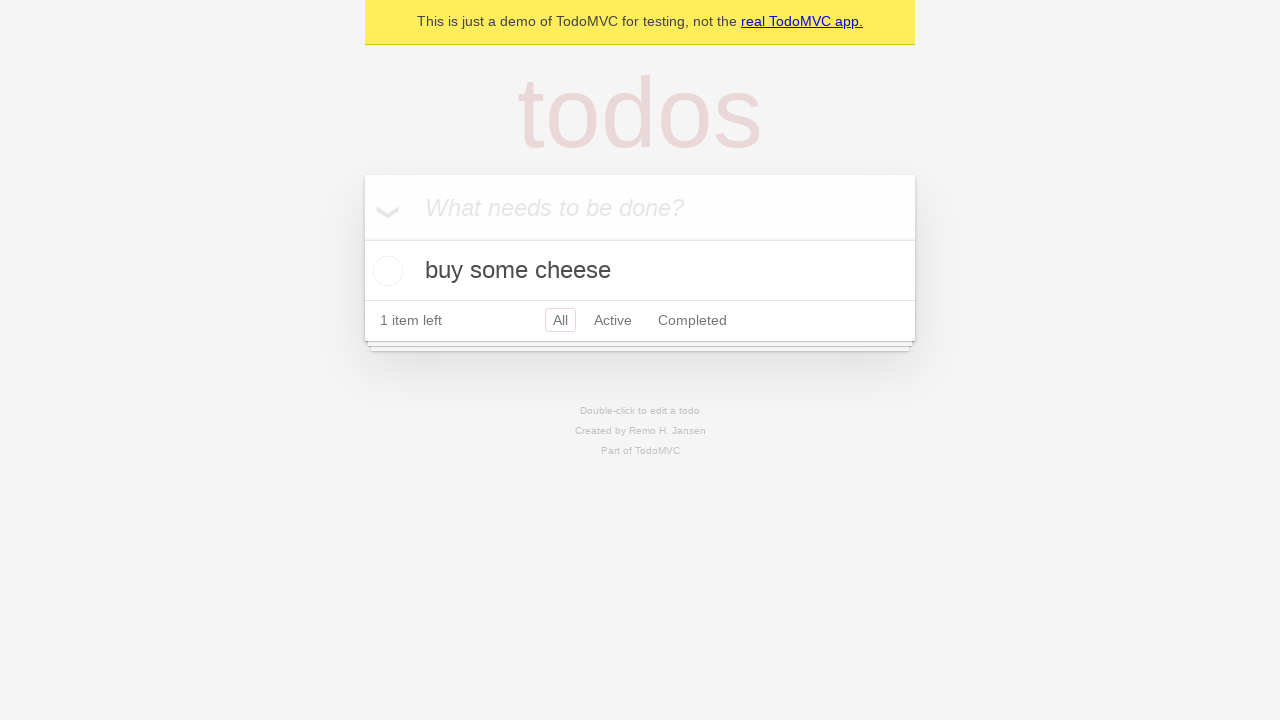

Todo counter element appeared
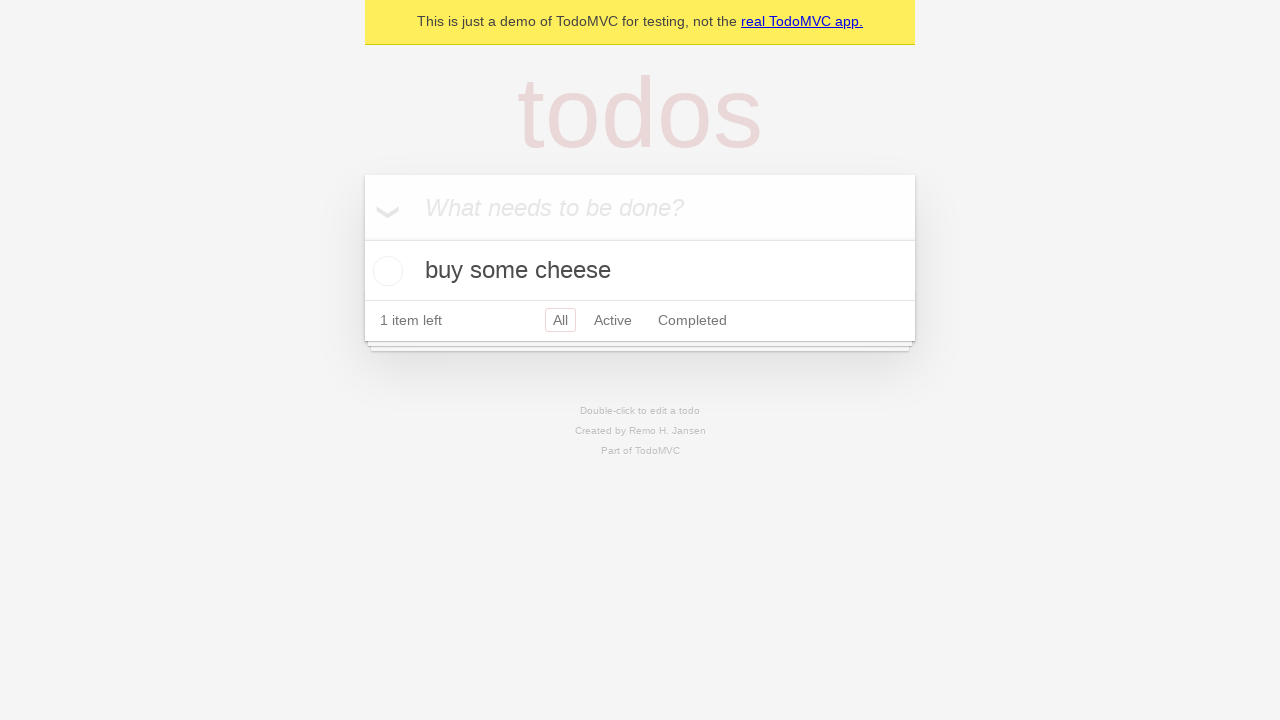

Filled todo input with 'feed the cat' on internal:attr=[placeholder="What needs to be done?"i]
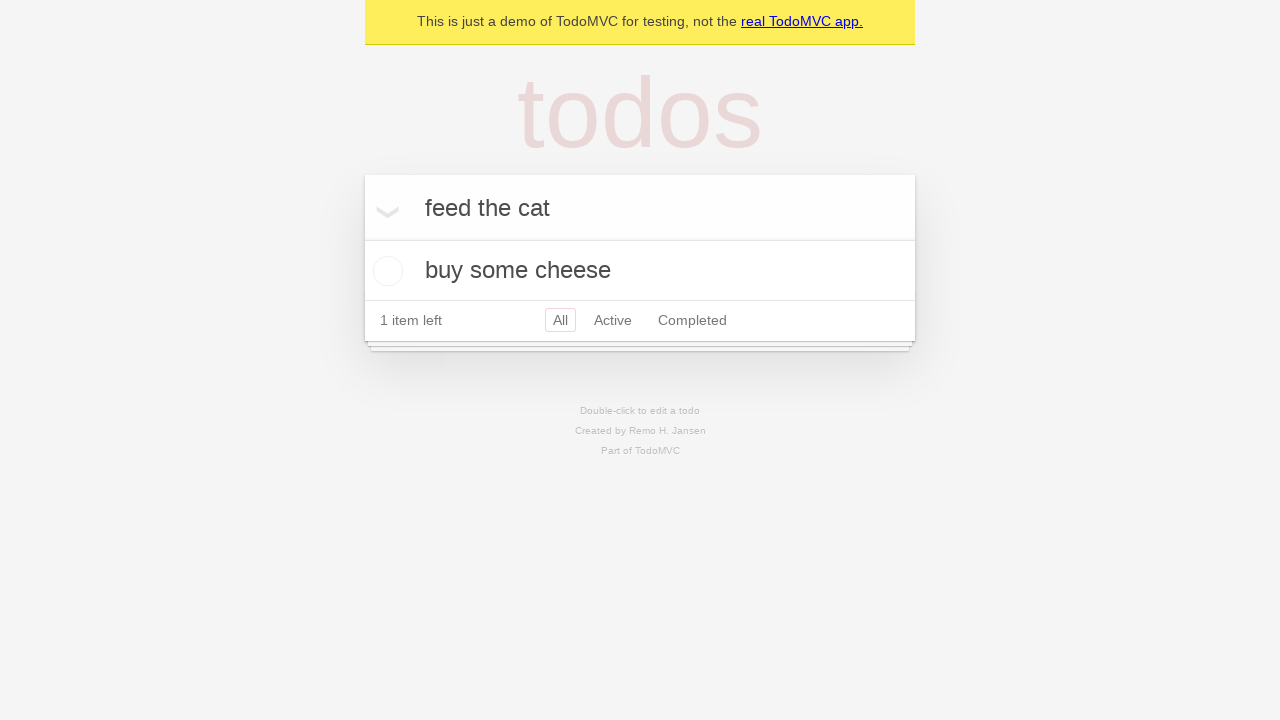

Pressed Enter to add second todo item on internal:attr=[placeholder="What needs to be done?"i]
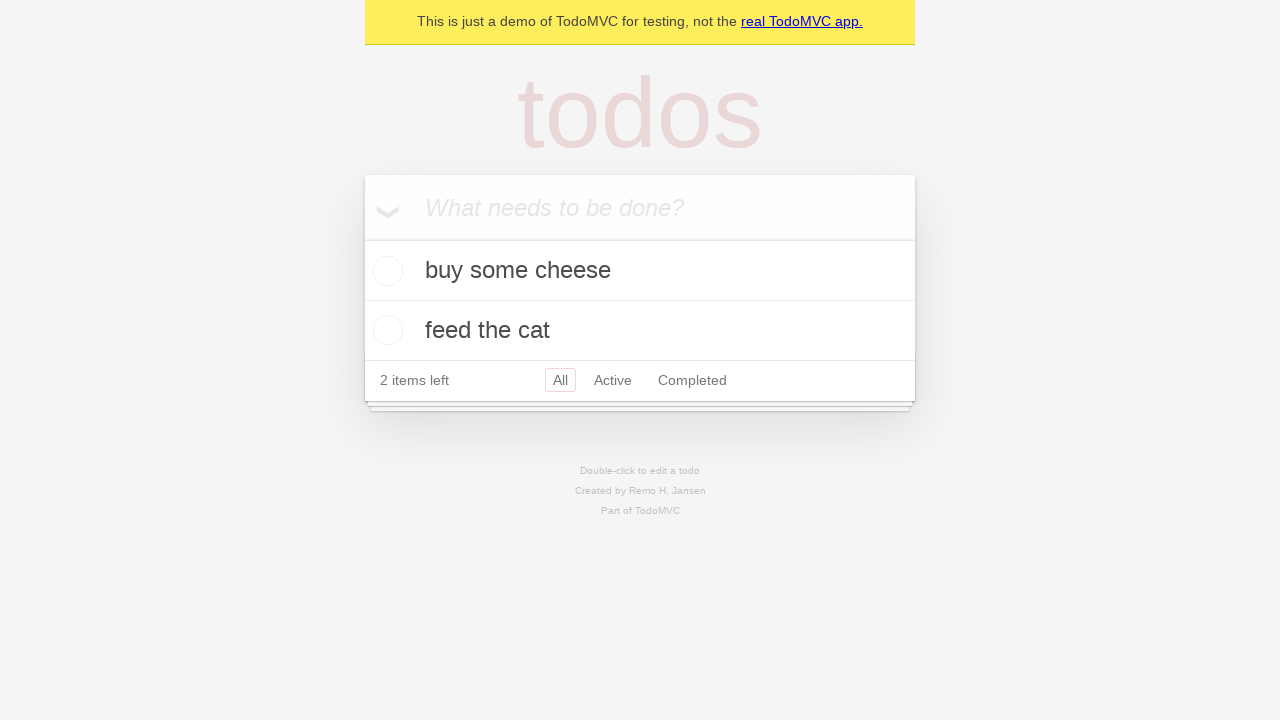

Todo counter updated to show 2 items
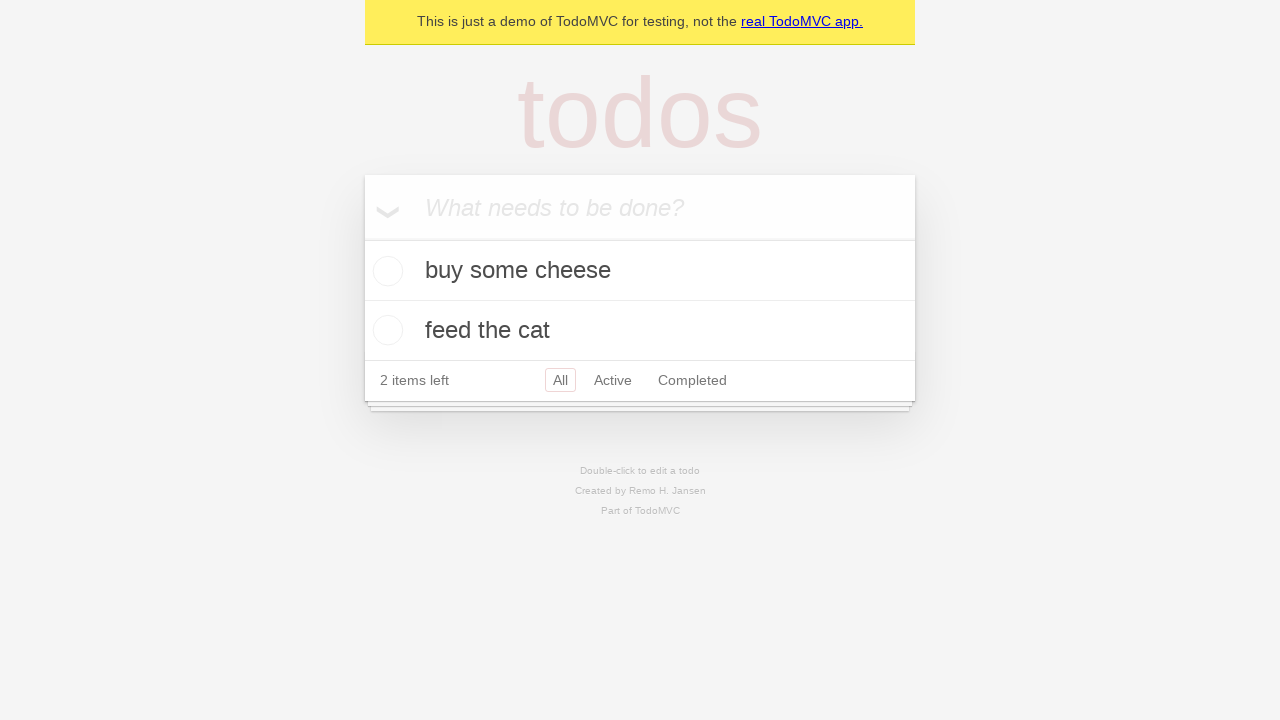

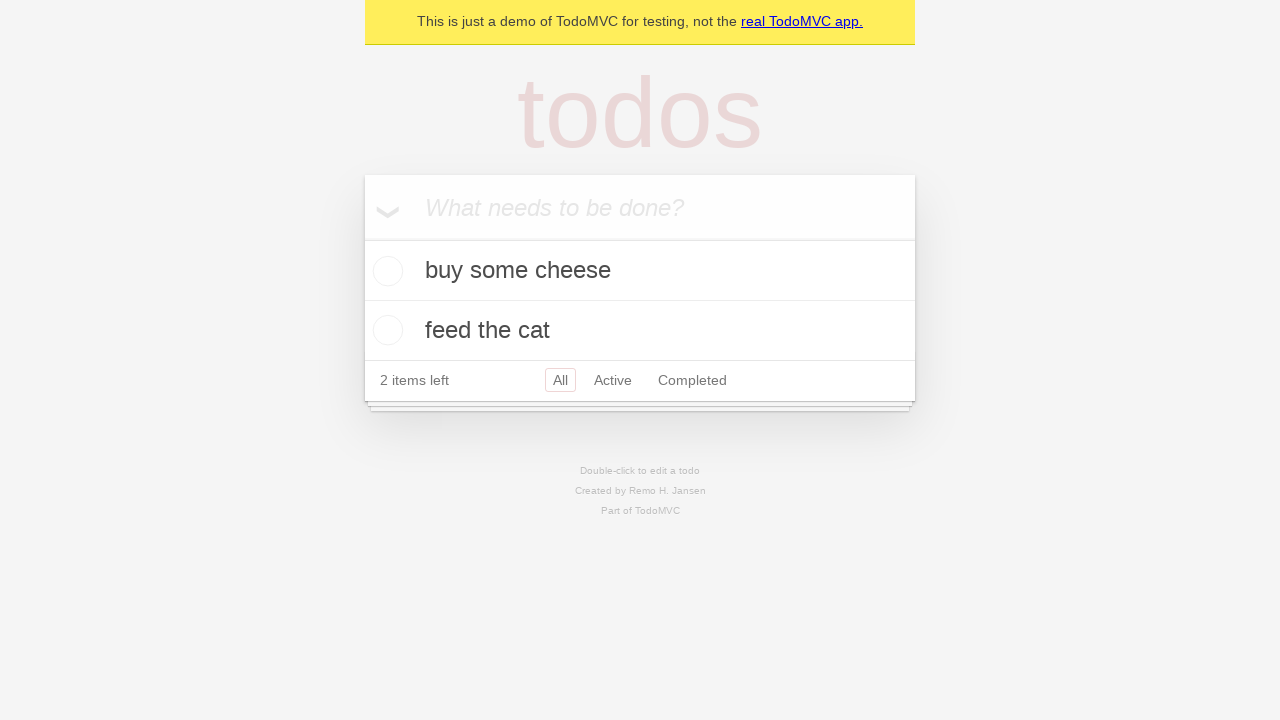